Tests interaction with DemoQA site by clicking on the Interactions menu using JavaScript executor, then navigating to text-box page and filling multiple form fields

Starting URL: https://demoqa.com/elements

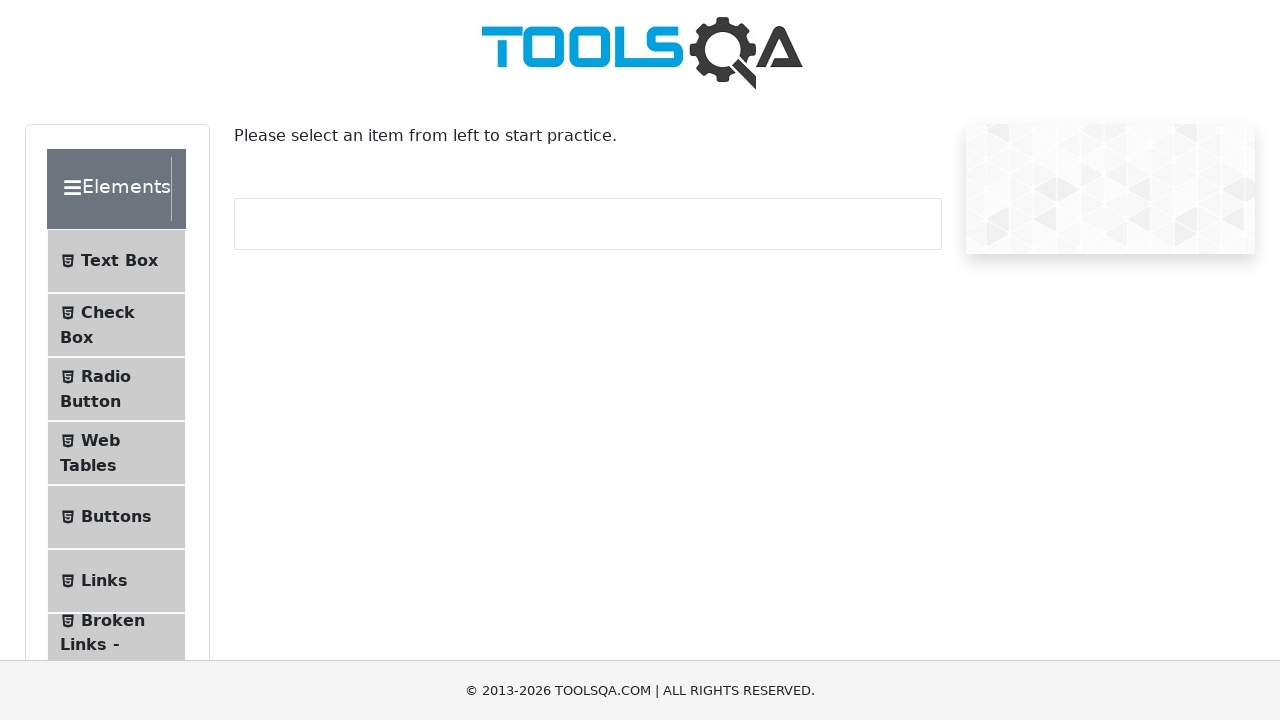

Scrolled Interactions menu into view
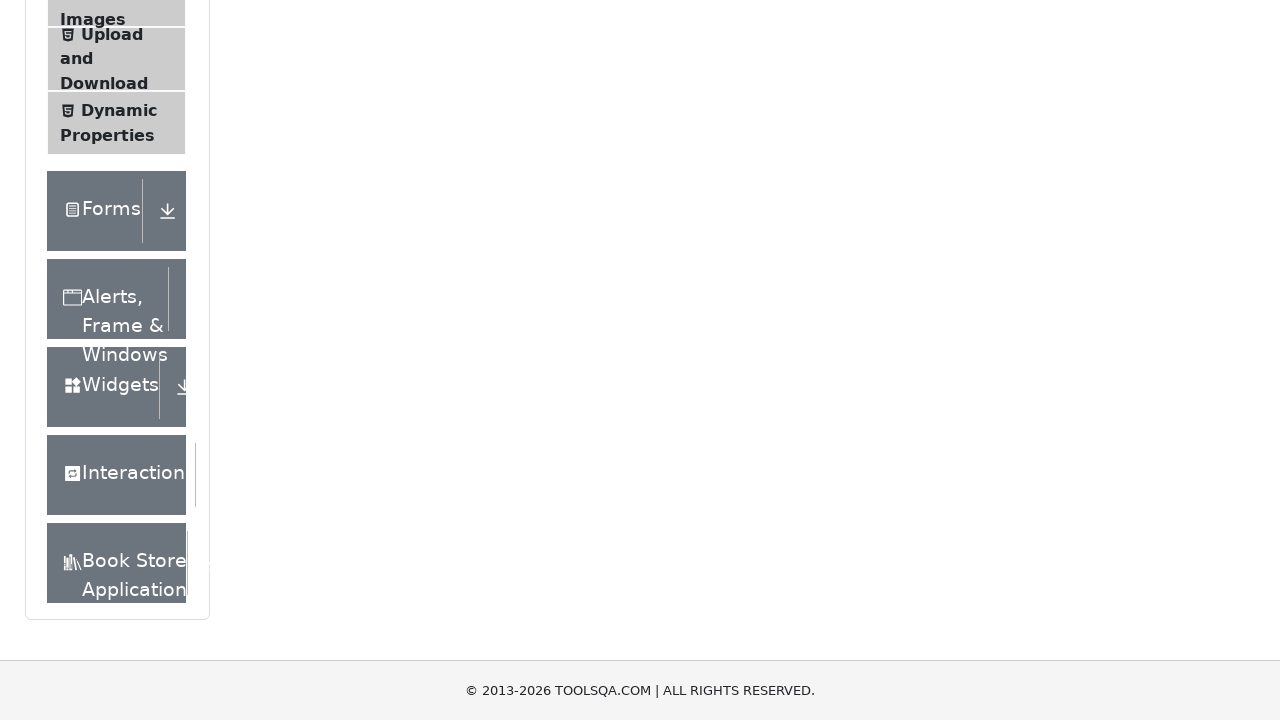

Clicked on Interactions menu at (121, 475) on xpath=//div[text()='Interactions']
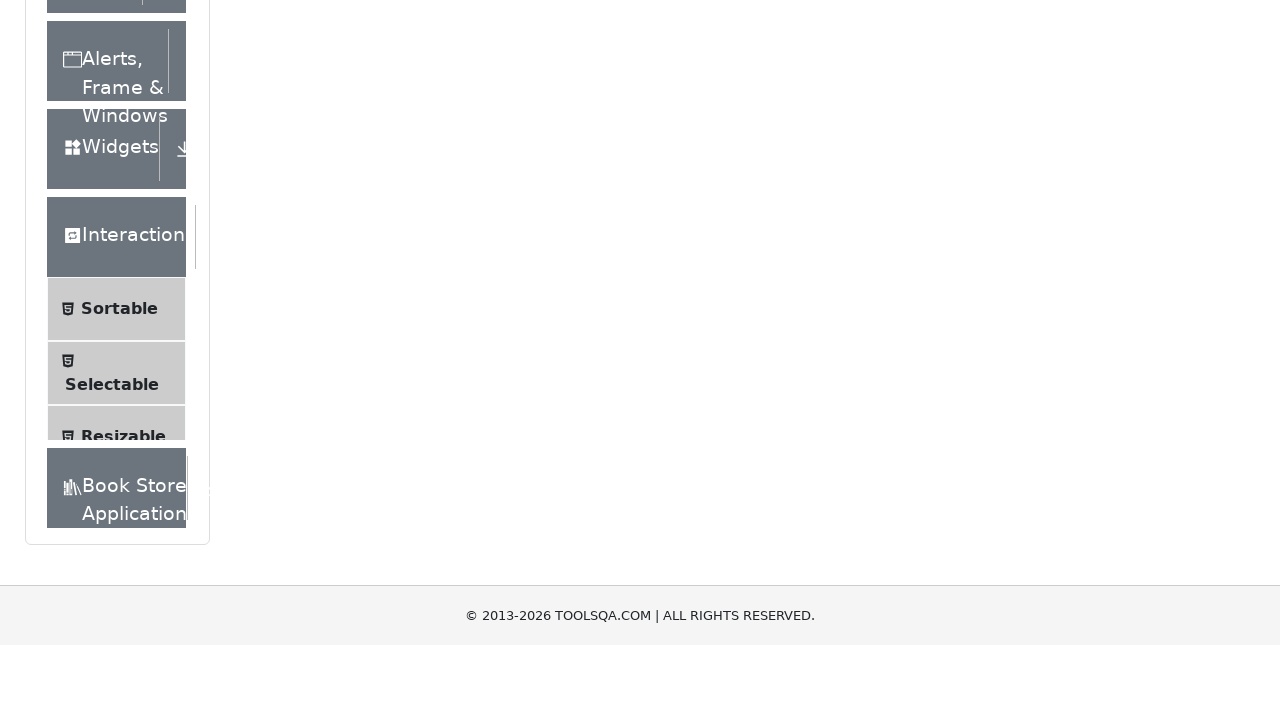

Navigated to text-box page at https://demoqa.com/text-box
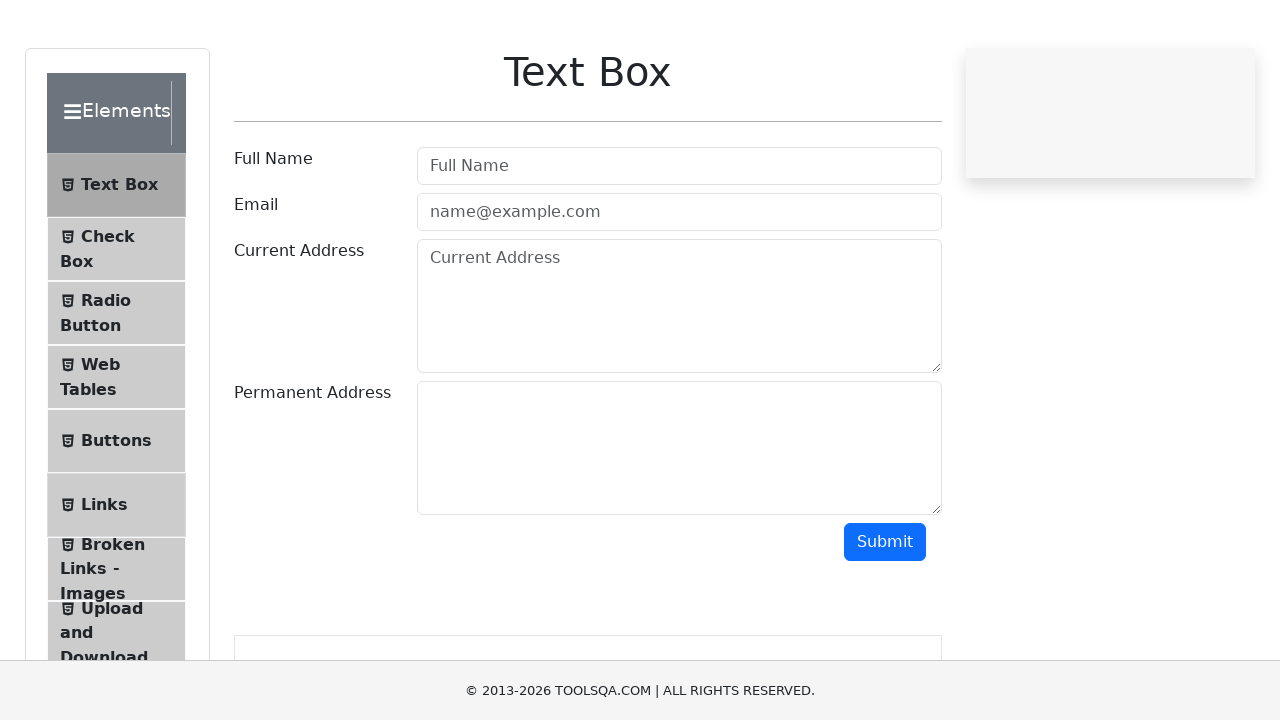

Filled userName field with 'Tushar' on input#userName
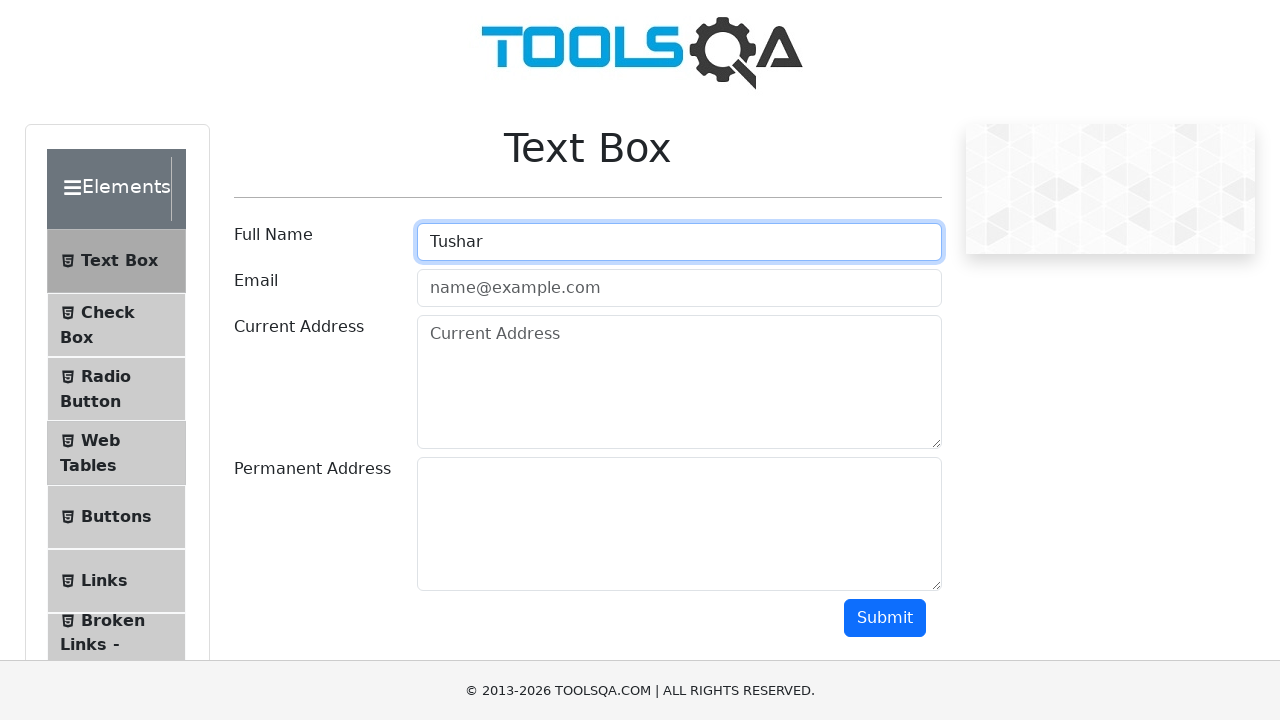

Filled userEmail field with 'tk@gmail.com' on input#userEmail
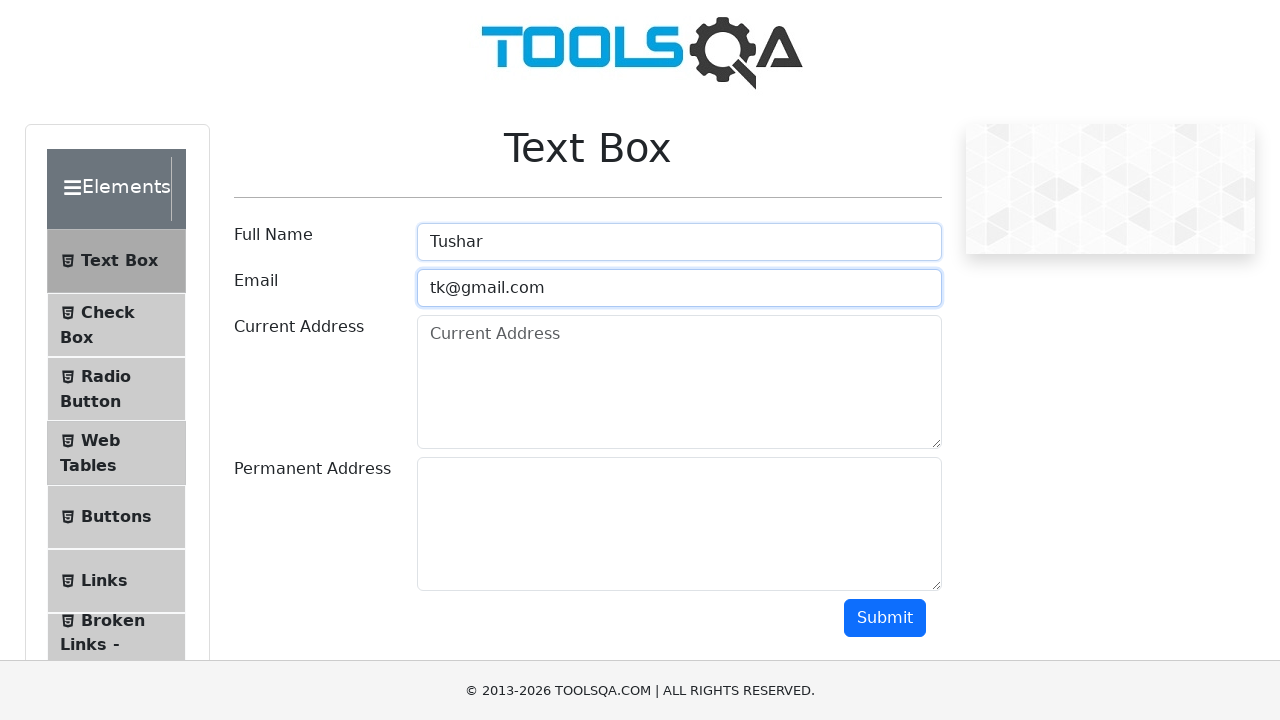

Filled currentAddress field with 'Pune' on textarea#currentAddress
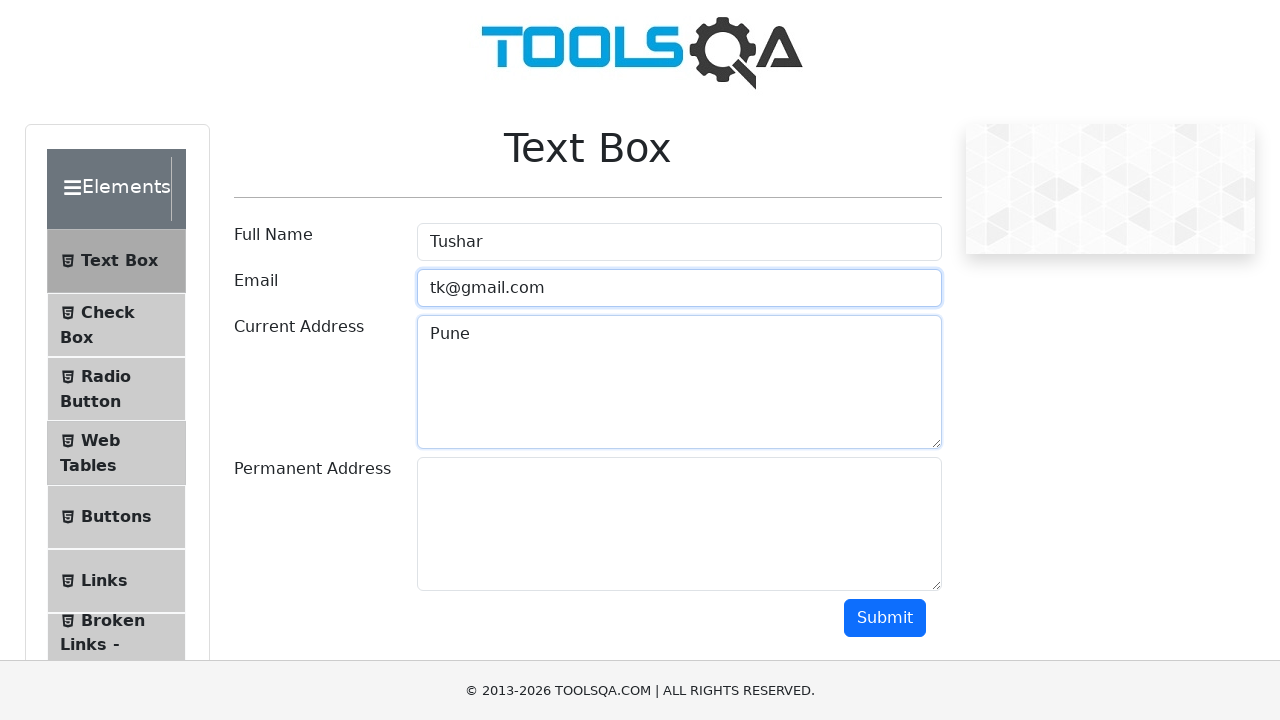

Filled permanentAddress field with 'Yavatmal' on textarea#permanentAddress
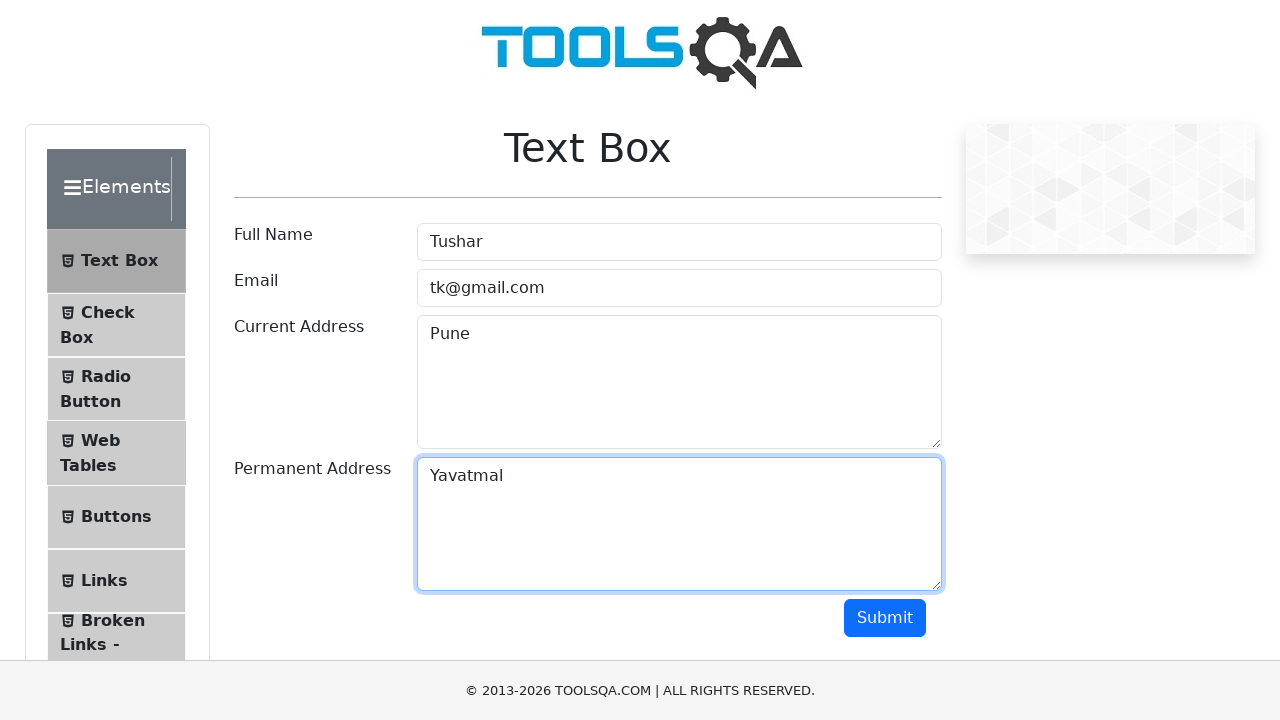

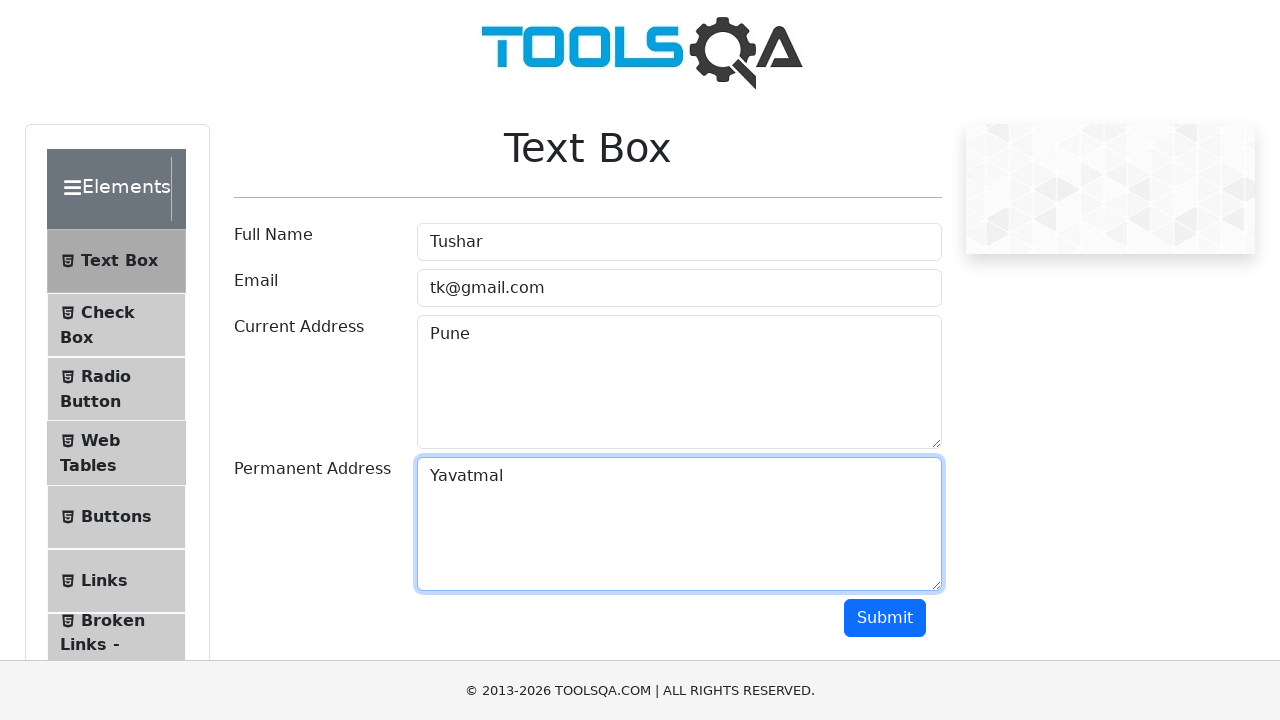